Tests the Automation Exercise website by verifying the number of links on the homepage, clicking on the Products link, and verifying that a special offer element is displayed.

Starting URL: https://www.automationexercise.com/

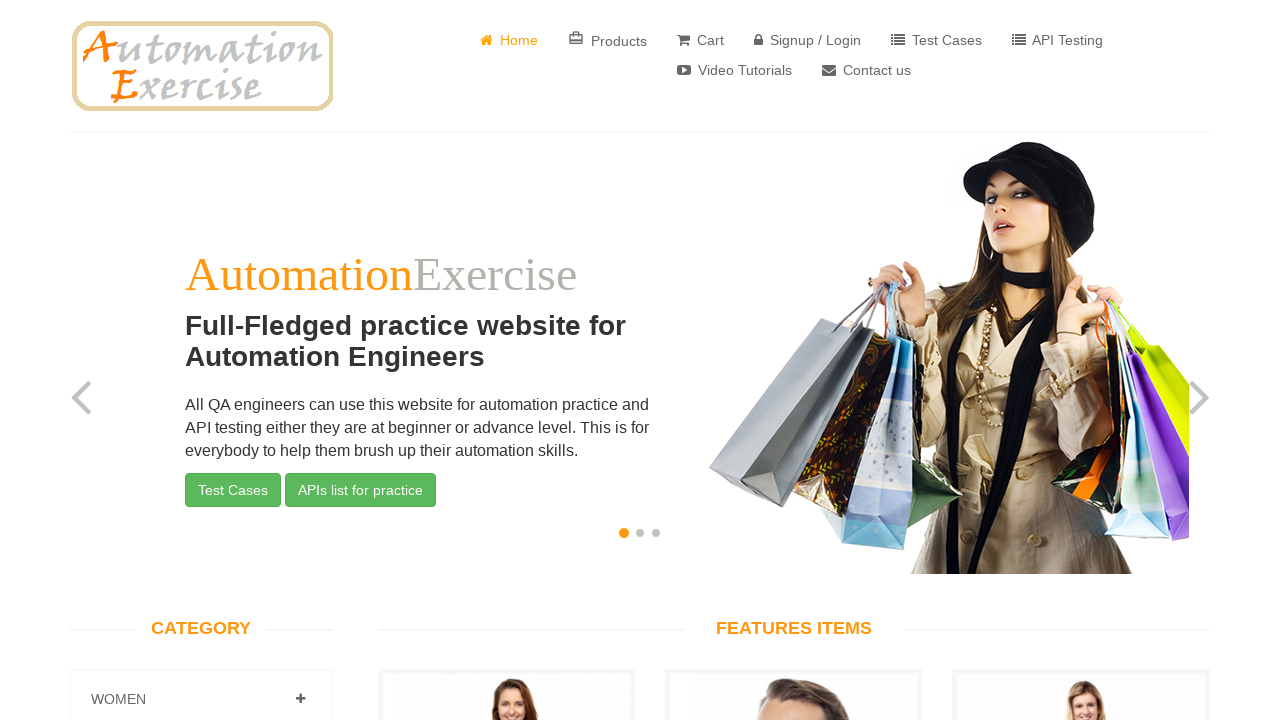

Waited for links to load on homepage
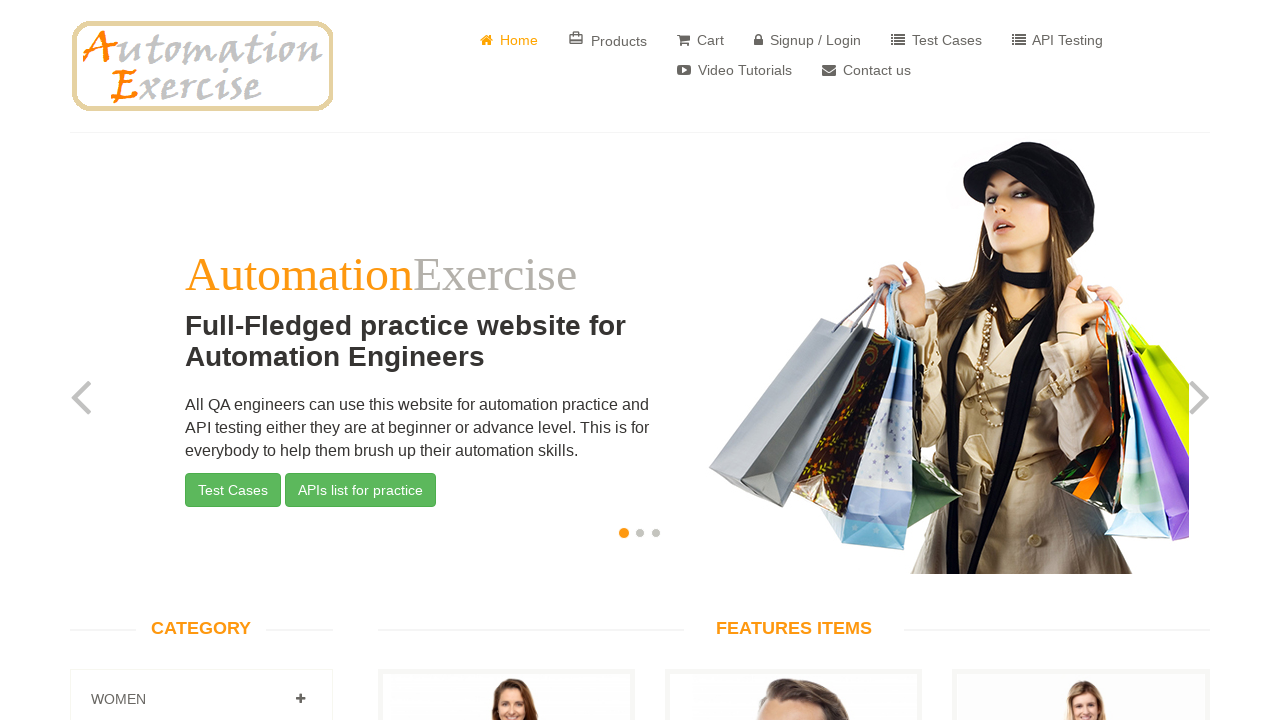

Retrieved all links - found 147 links on the homepage
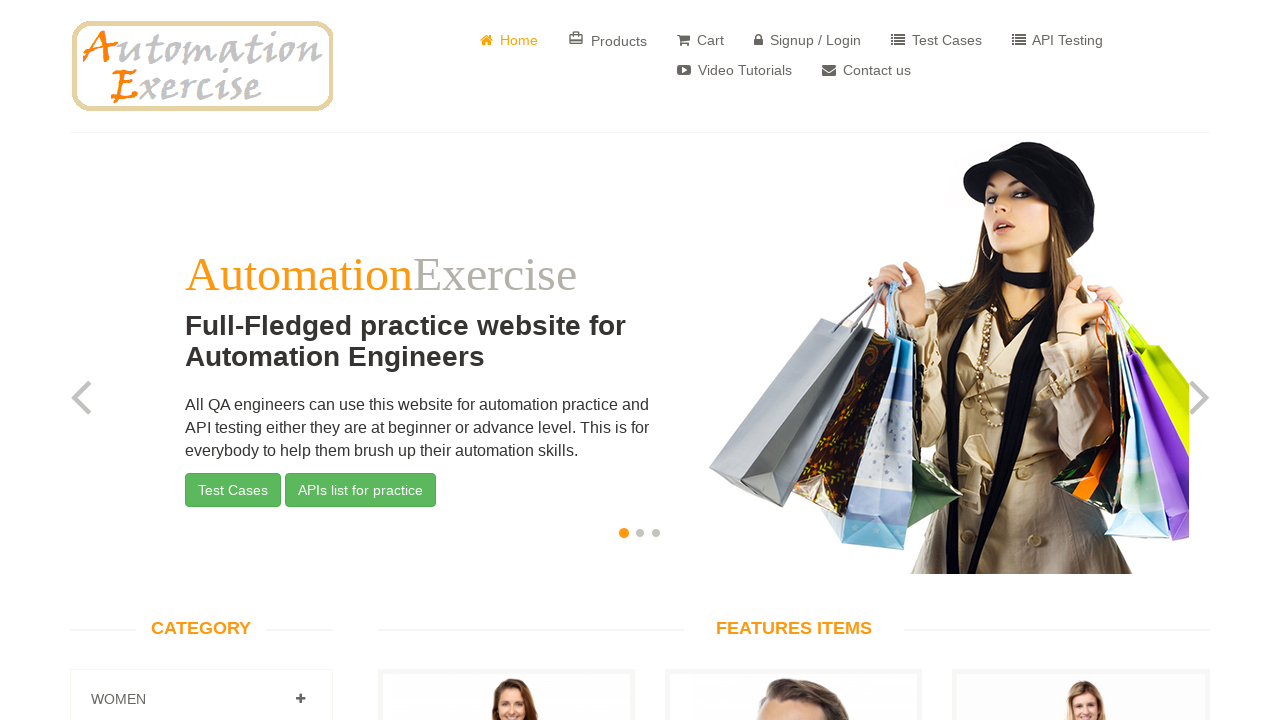

Clicked on Products link at (608, 40) on a:has-text('Products')
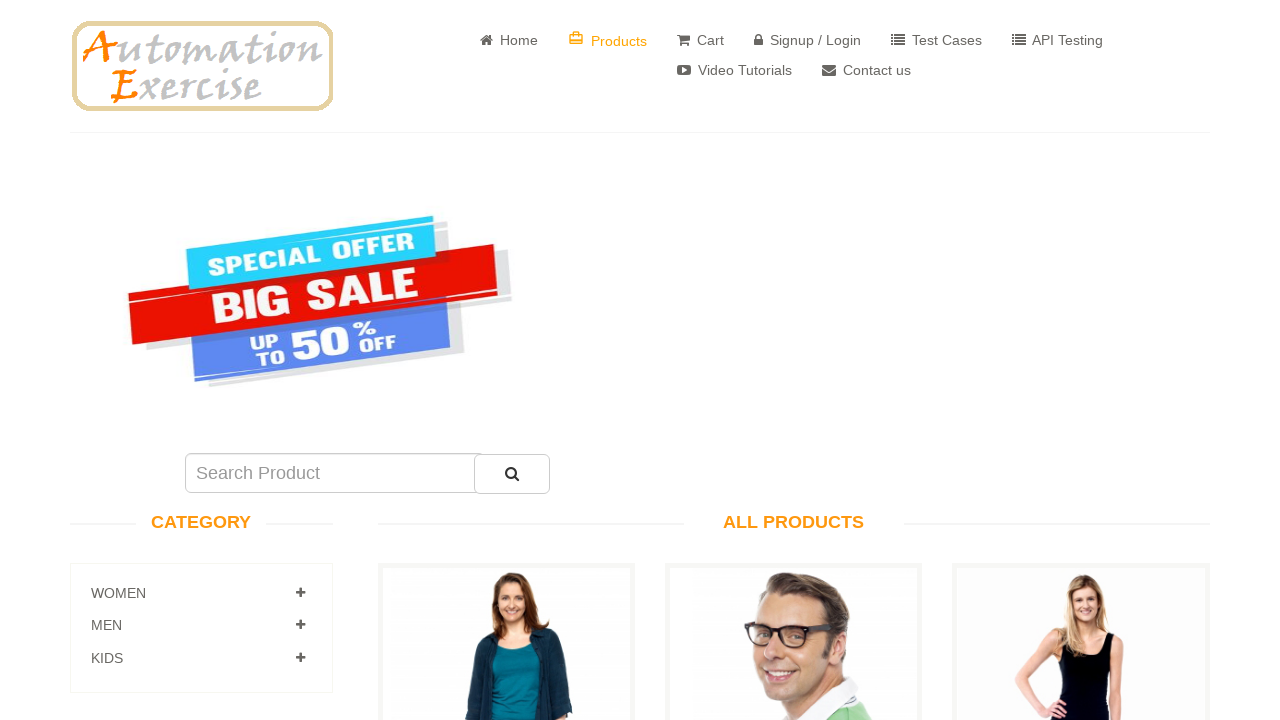

Waited for special offer element to load
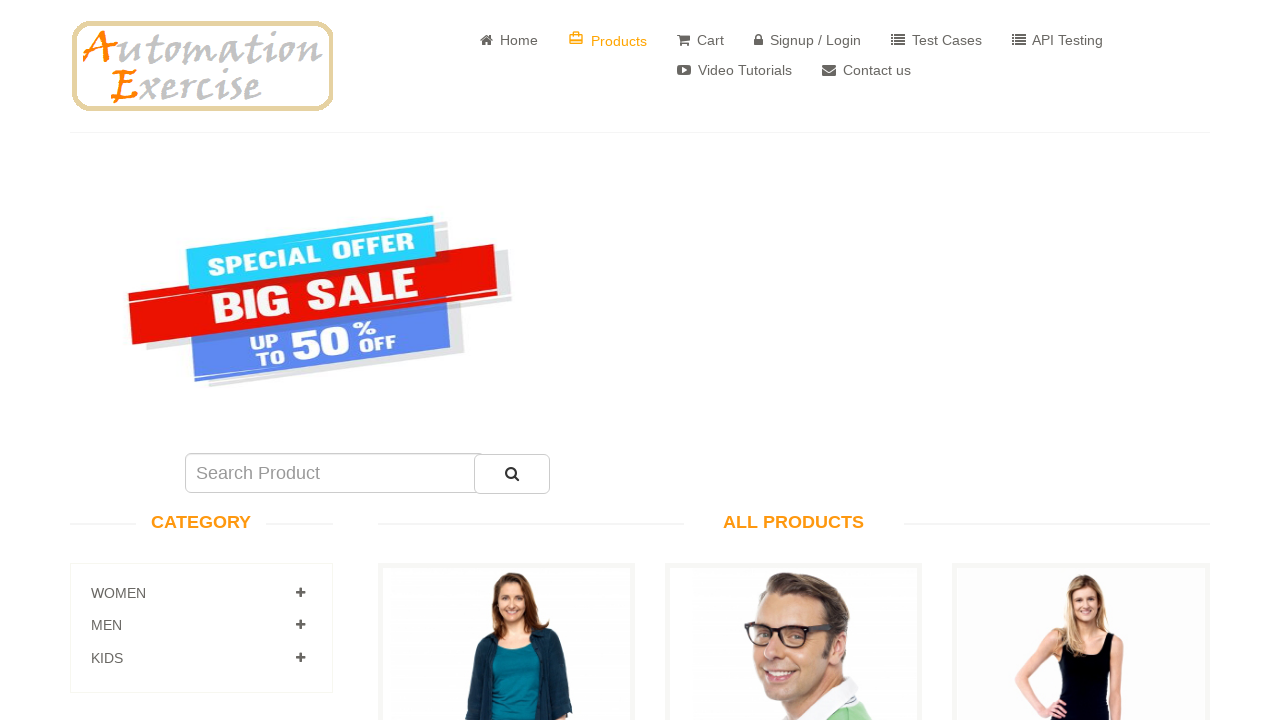

Verified that special offer element is visible
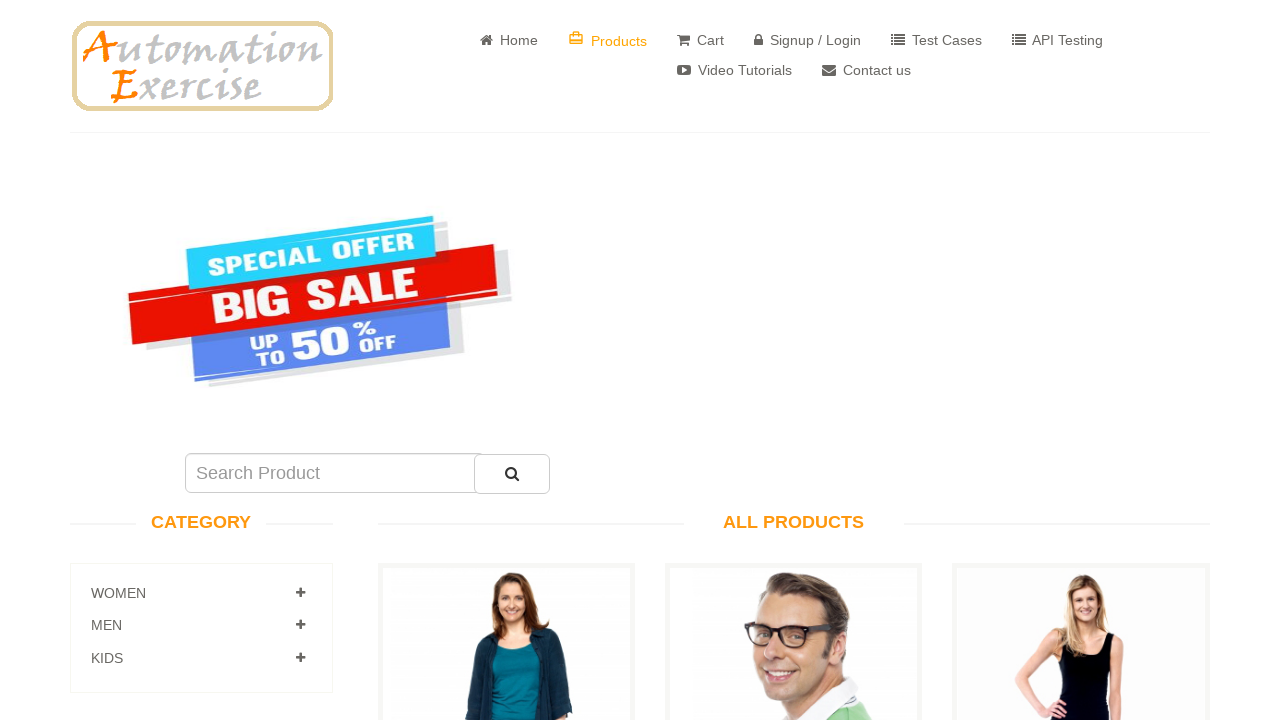

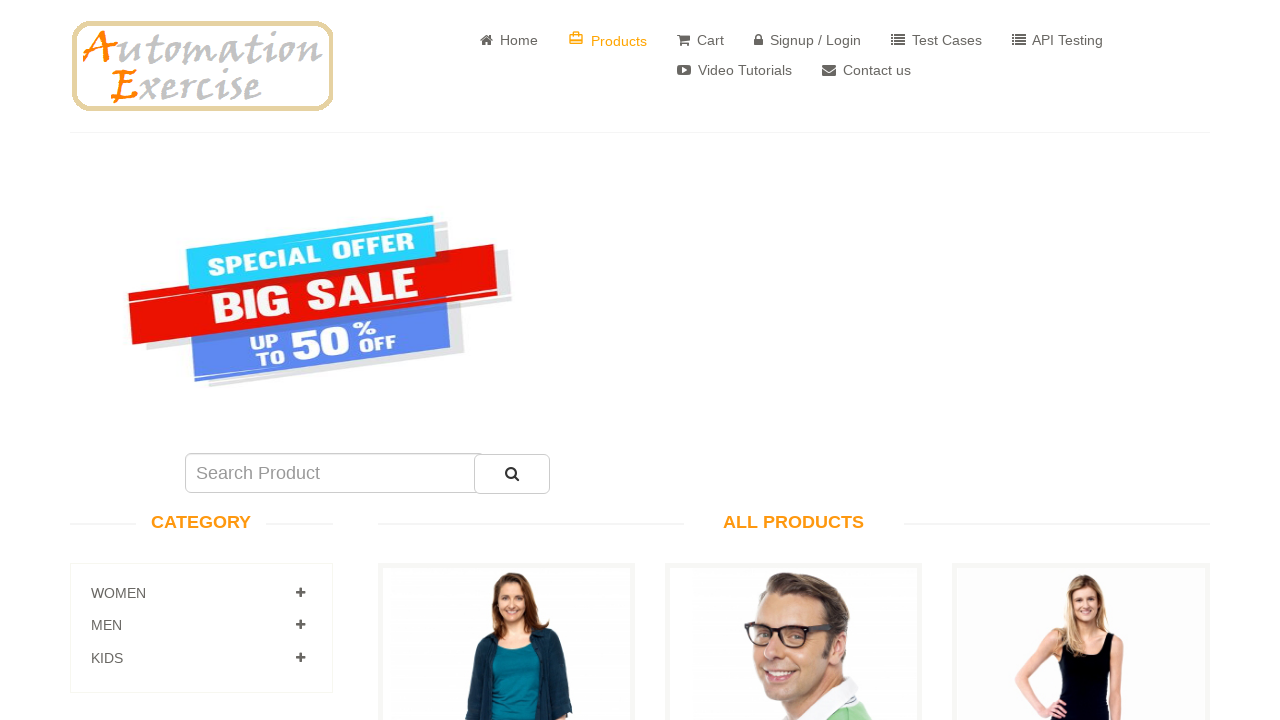